Navigates to nopCommerce demo store and verifies the page title is correctly displayed

Starting URL: https://demo.nopcommerce.com/

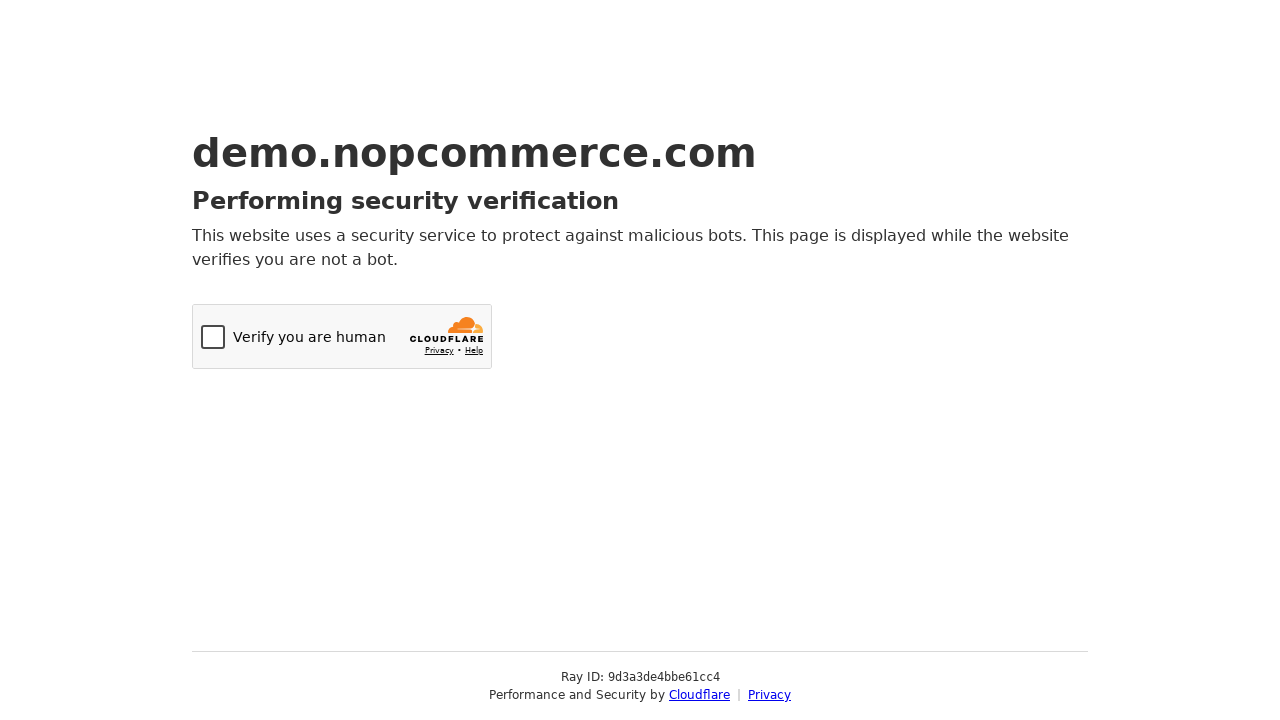

Set viewport size to 1920x1080
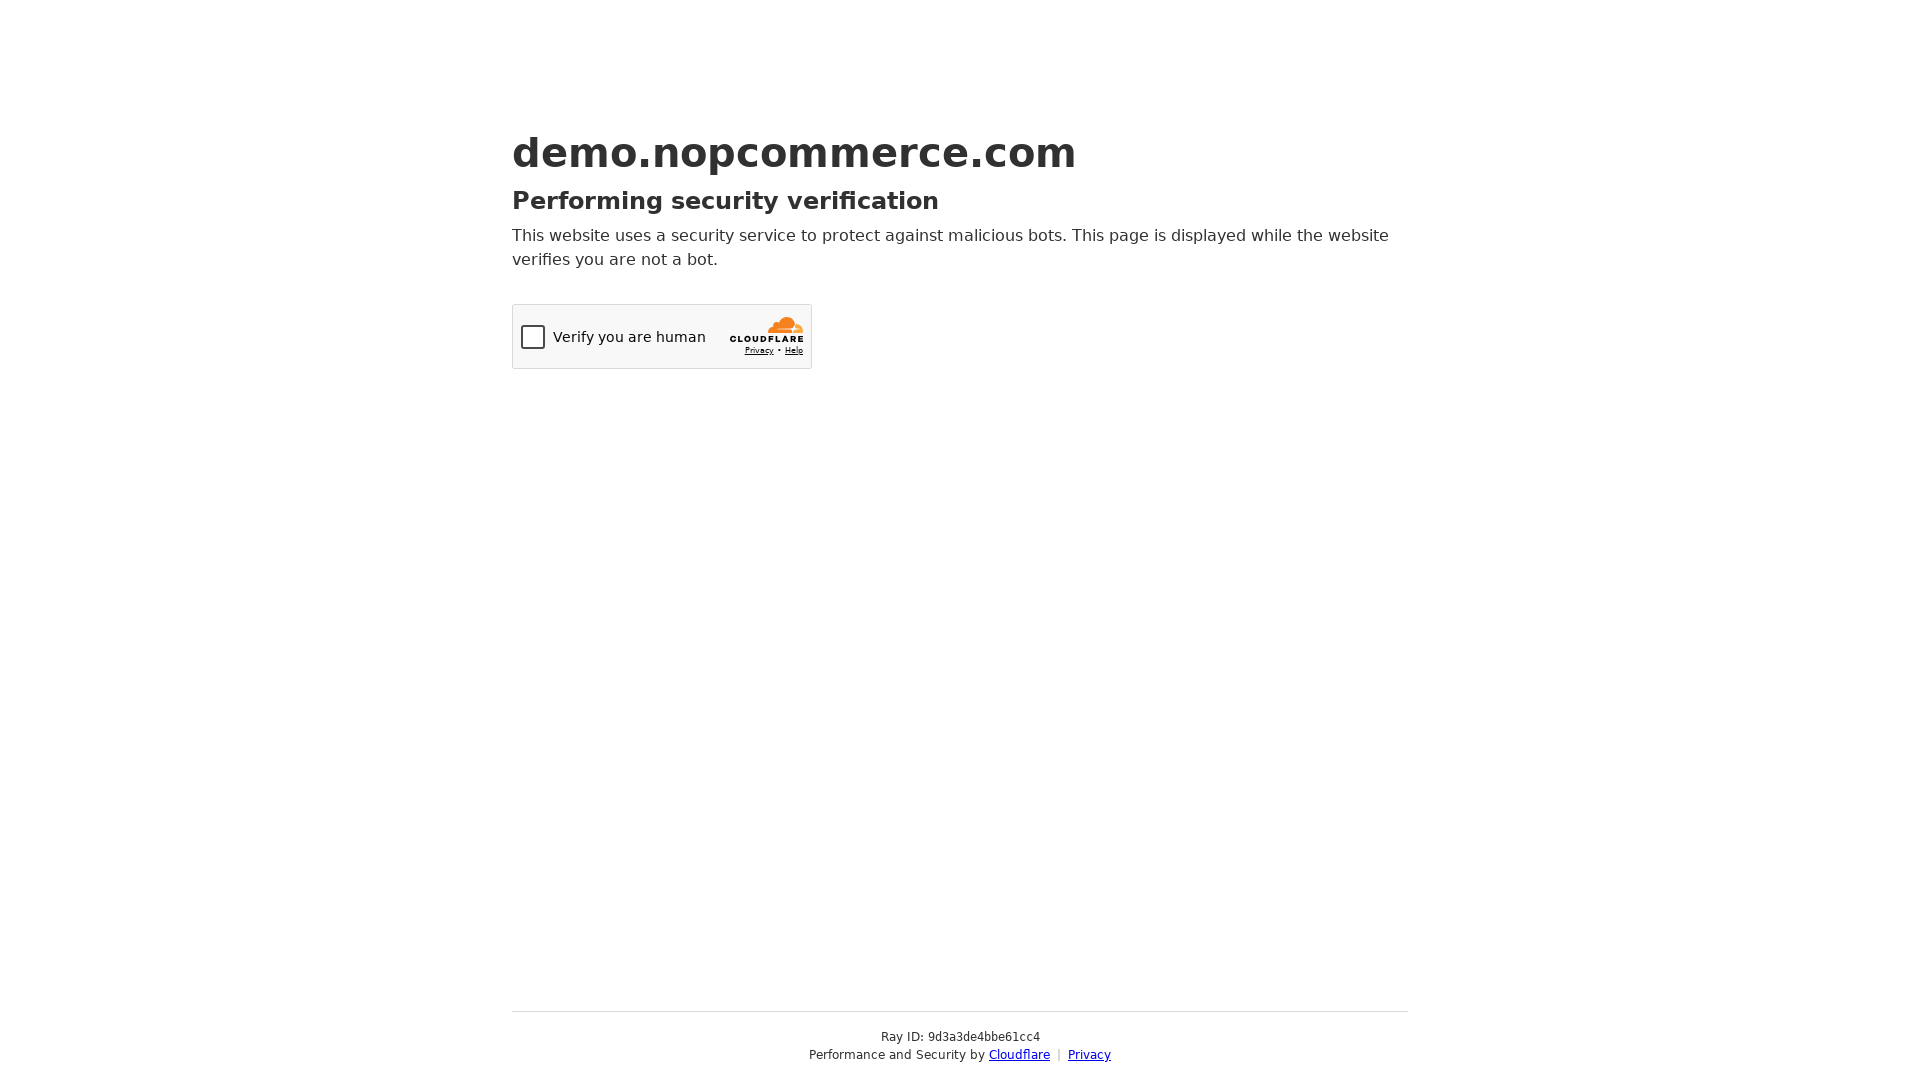

Retrieved page title
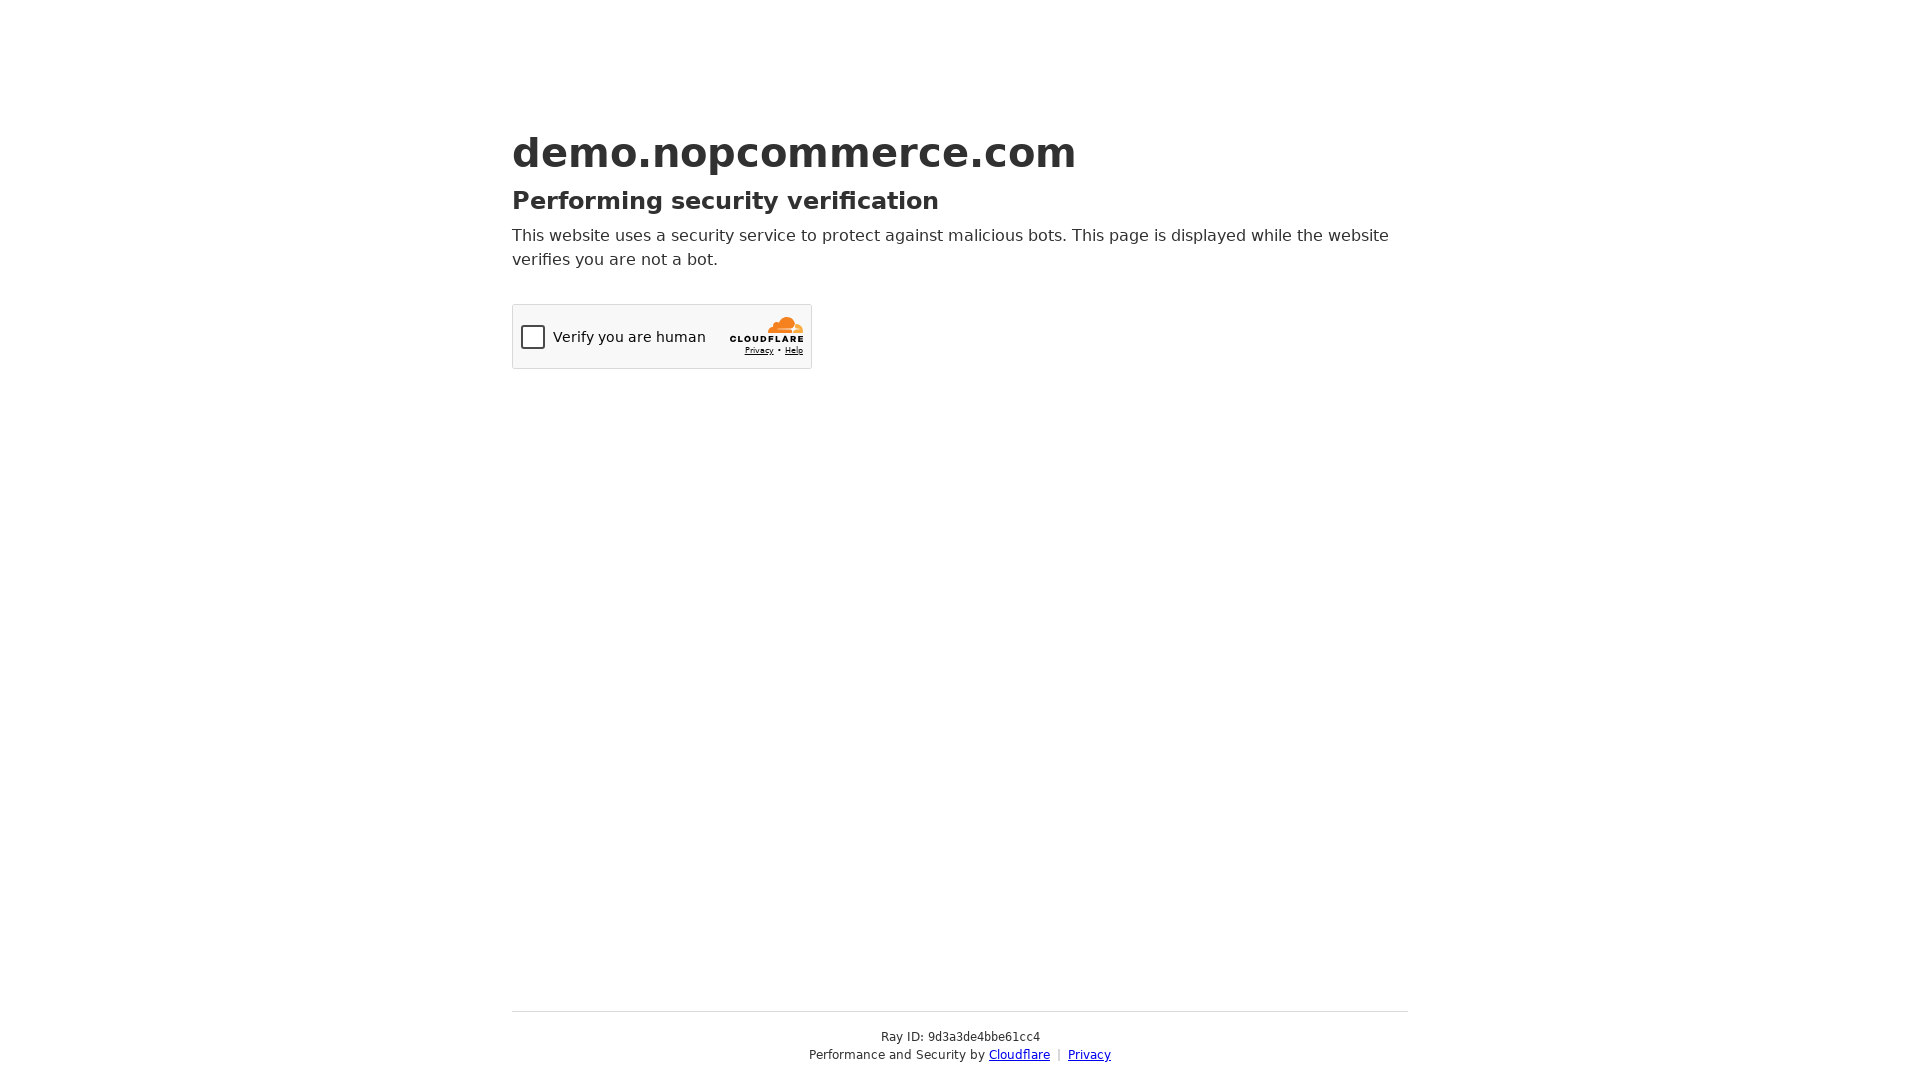

Page title verification failed: expected 'nopCommerce demo store' but got 'Just a moment...'
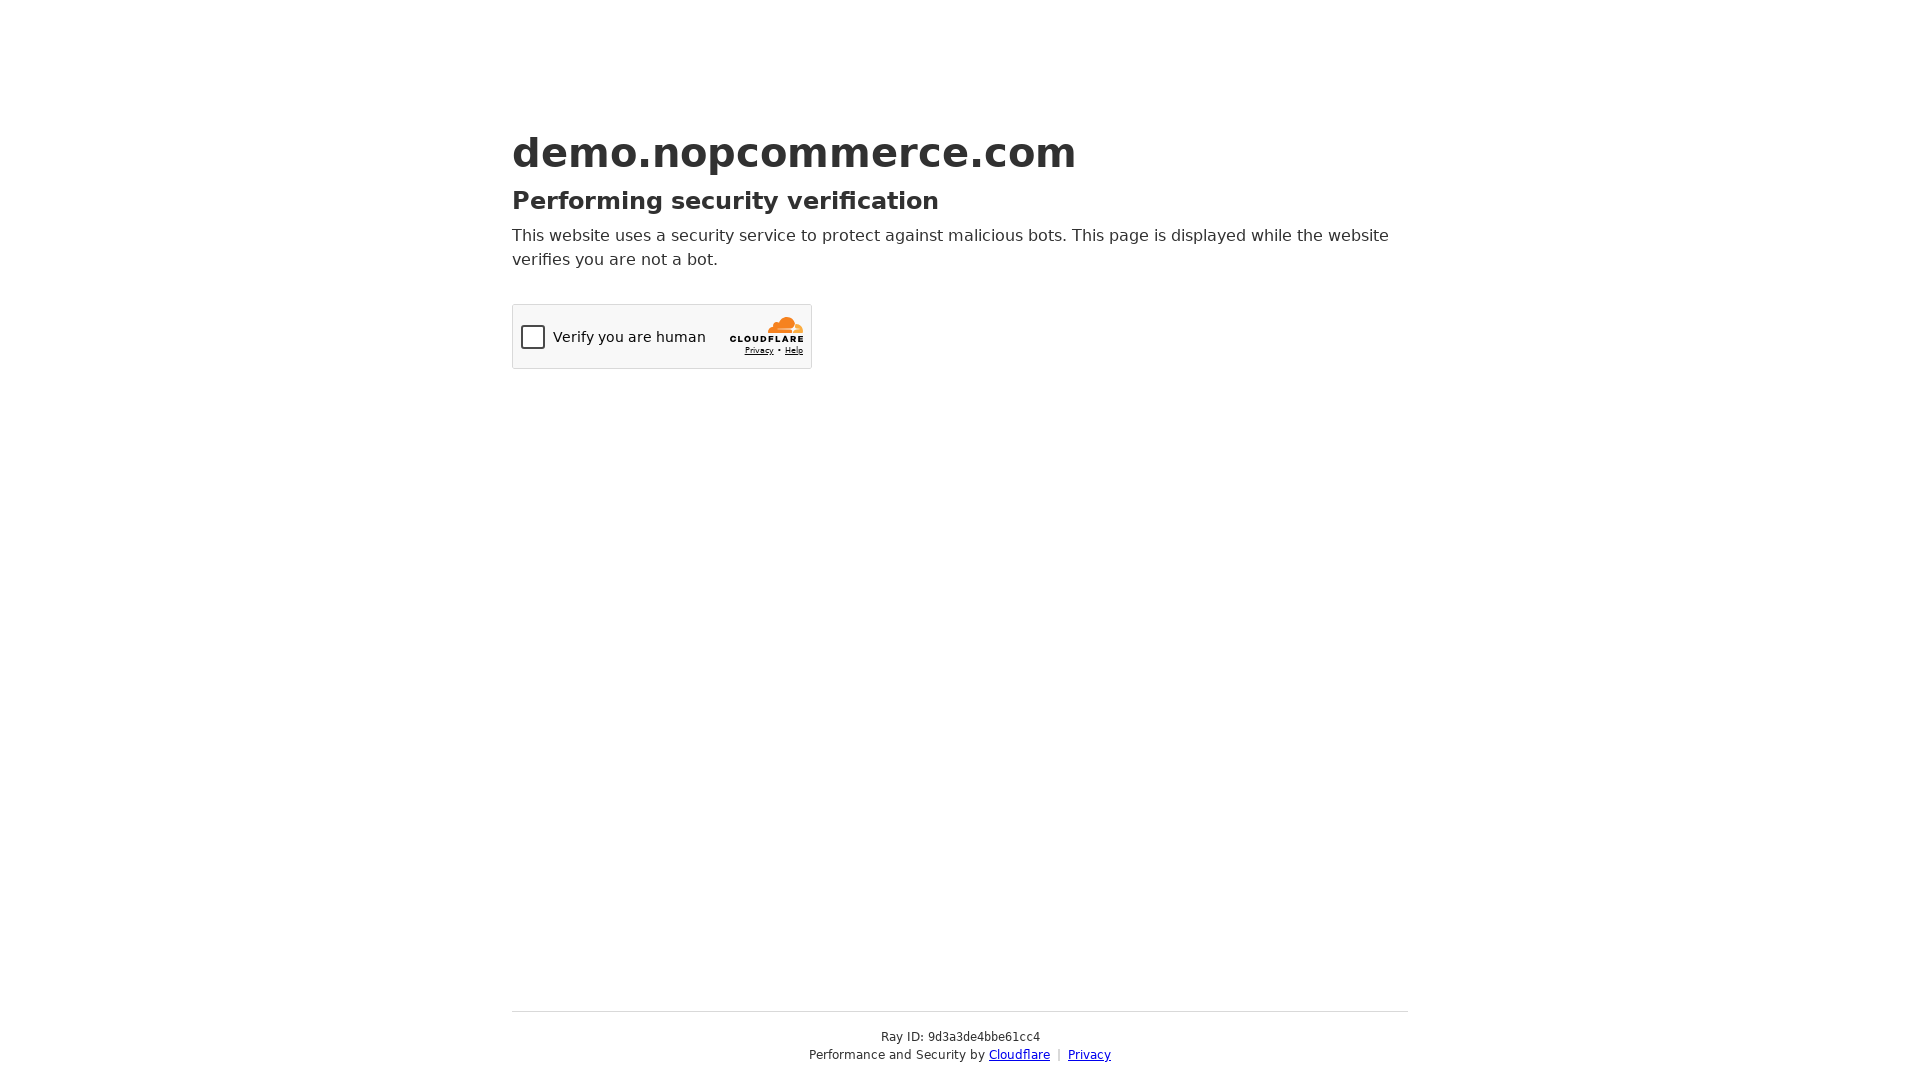

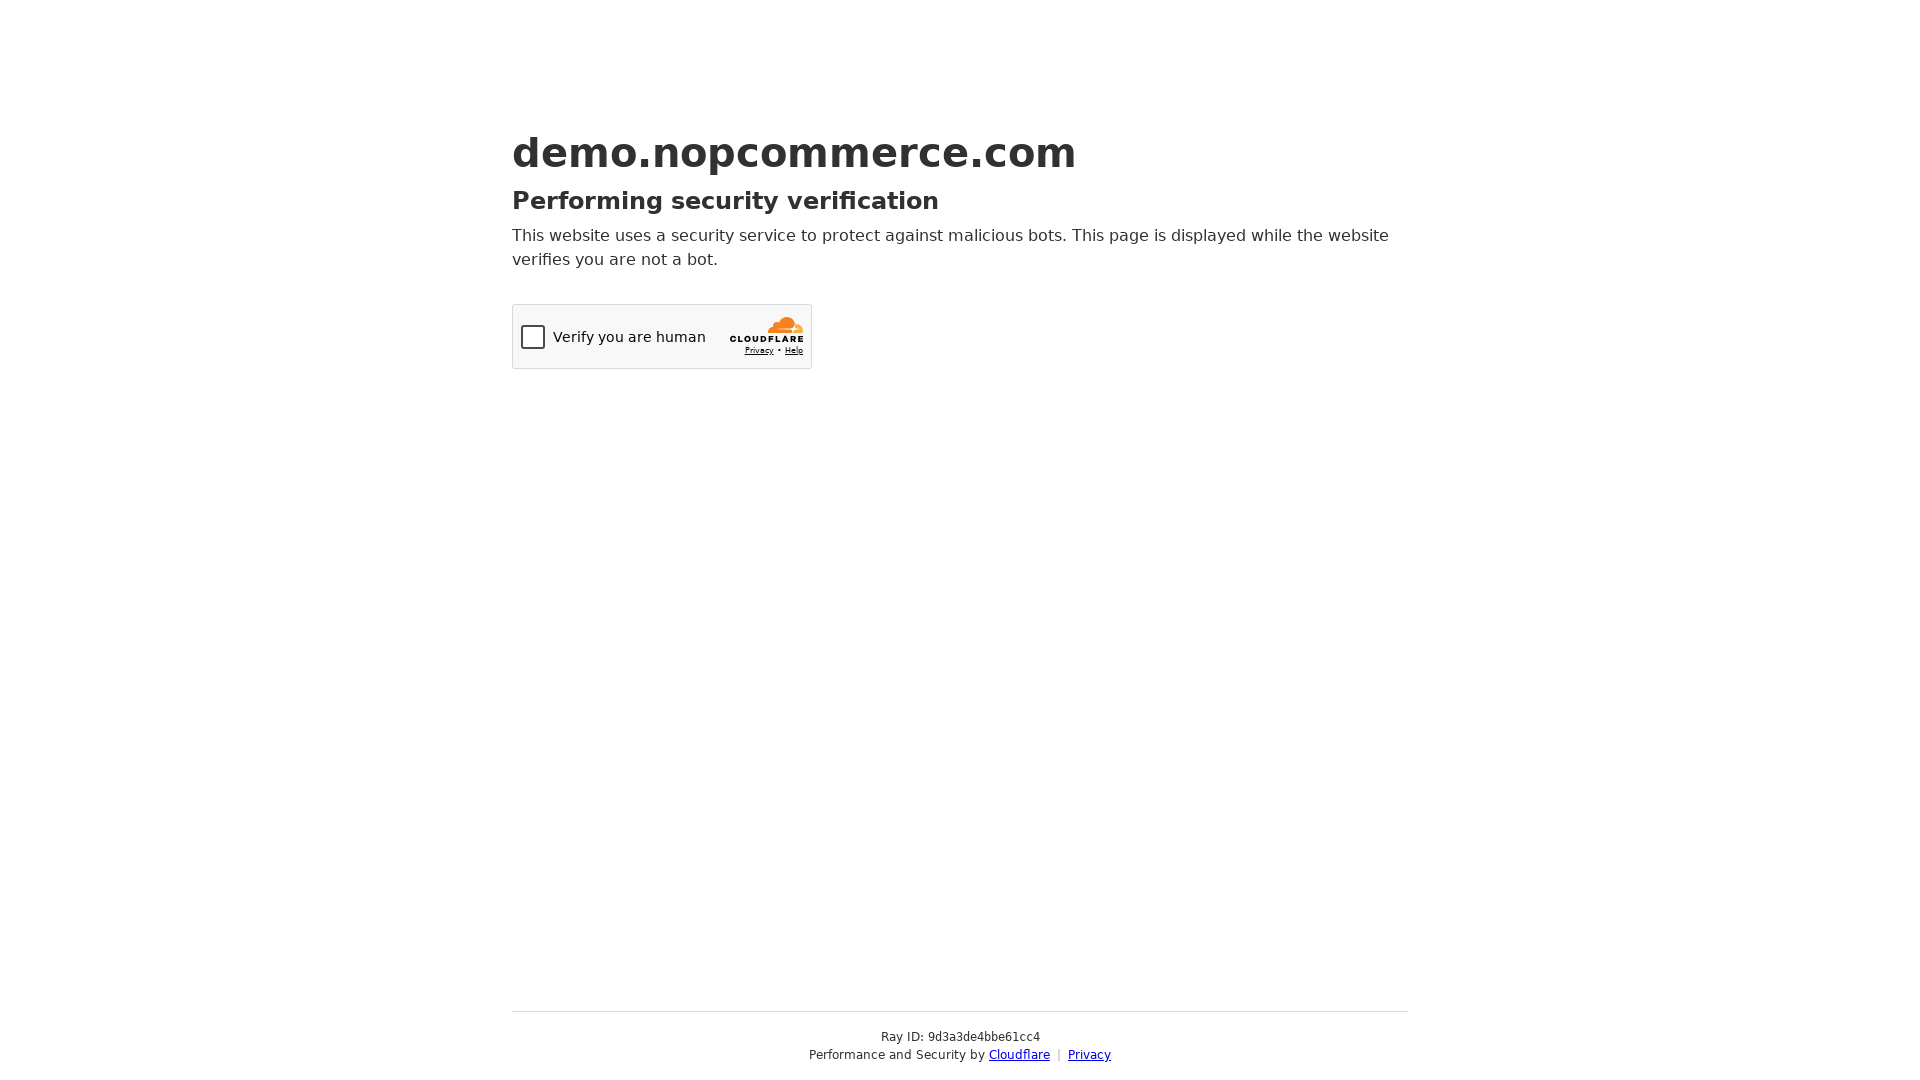